Tests a practice form by filling out personal information including name, email, gender, phone number, date of birth, subjects, hobbies, and address, then submitting the form.

Starting URL: https://demoqa.com/automation-practice-form

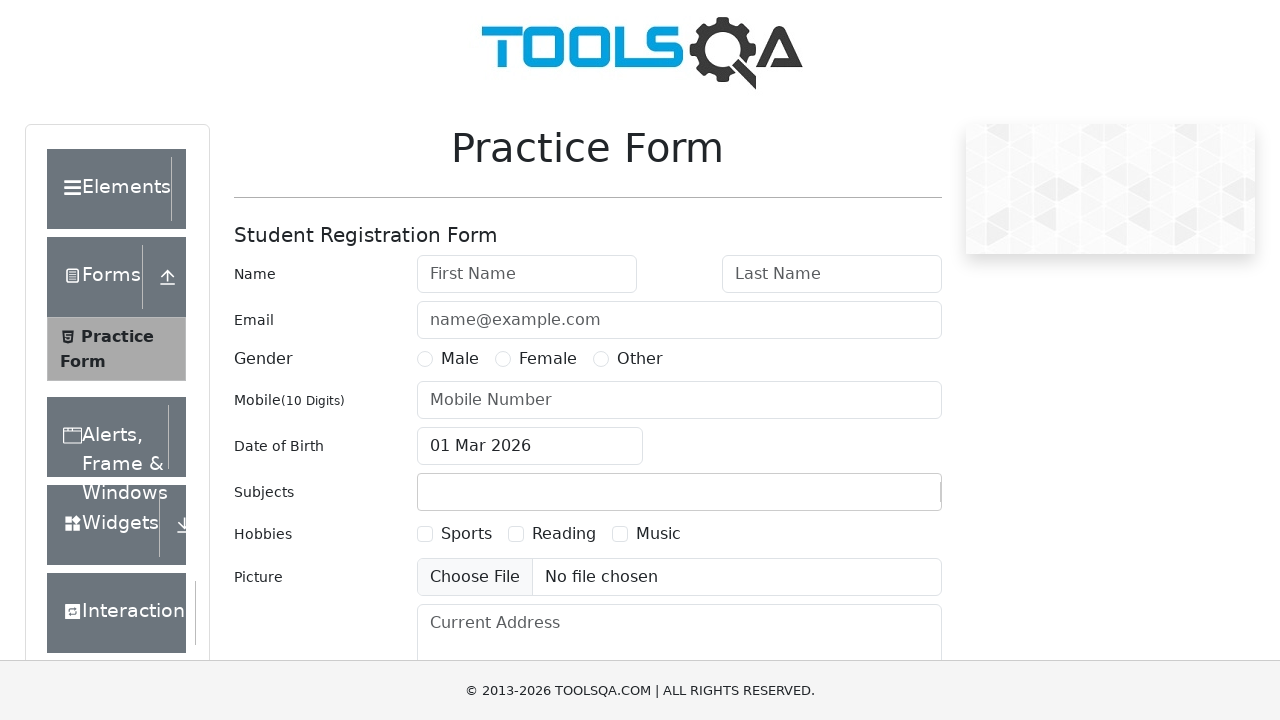

Removed footer element using JavaScript
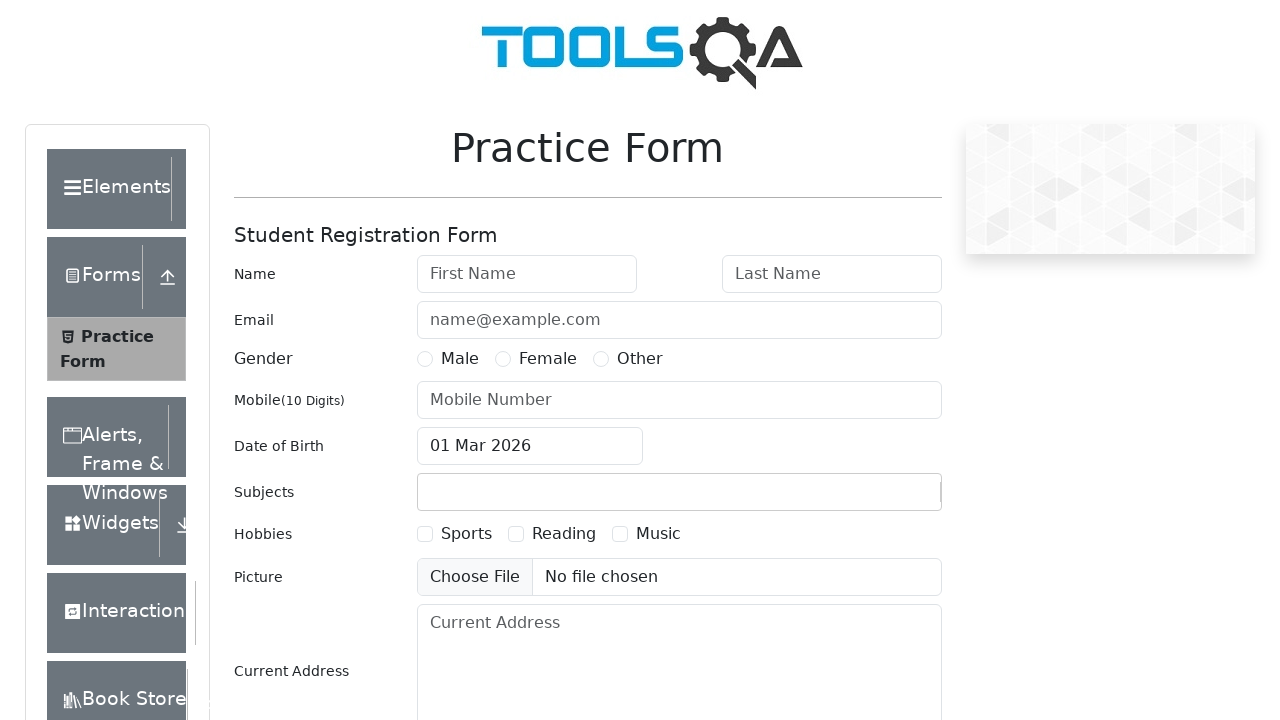

Removed fixed banner element using JavaScript
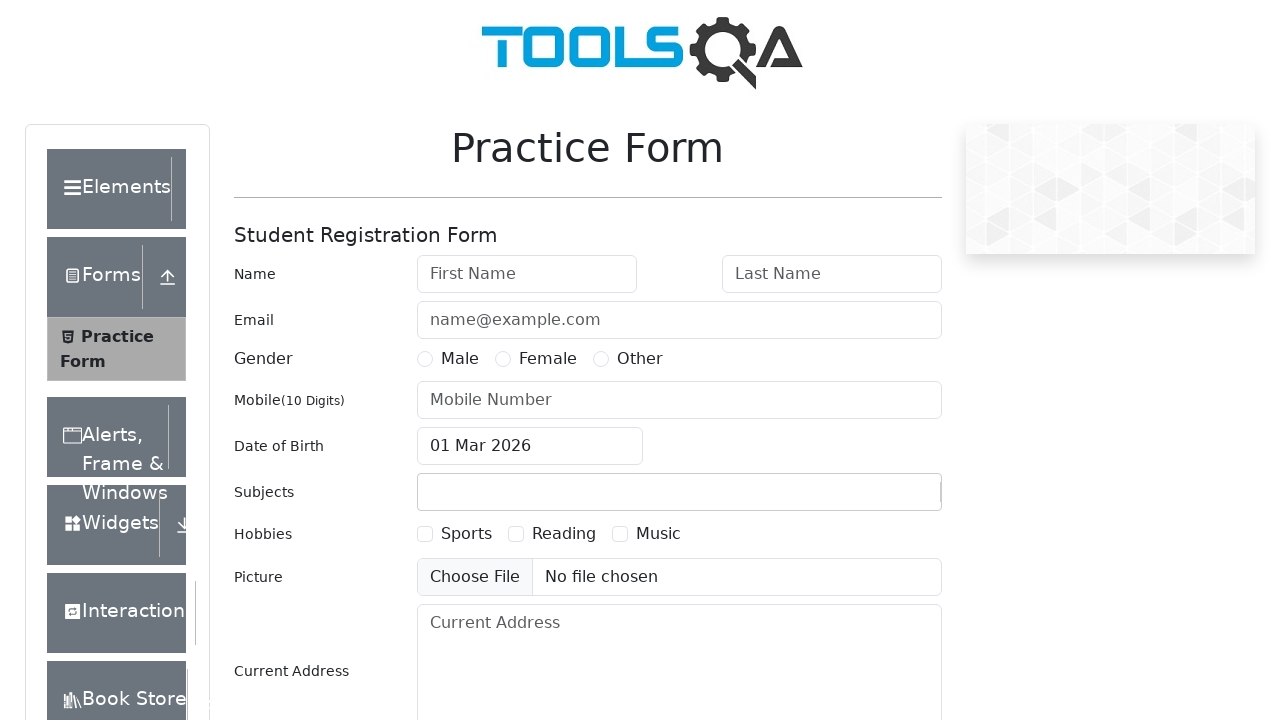

Filled first name field with 'Paul' on #firstName
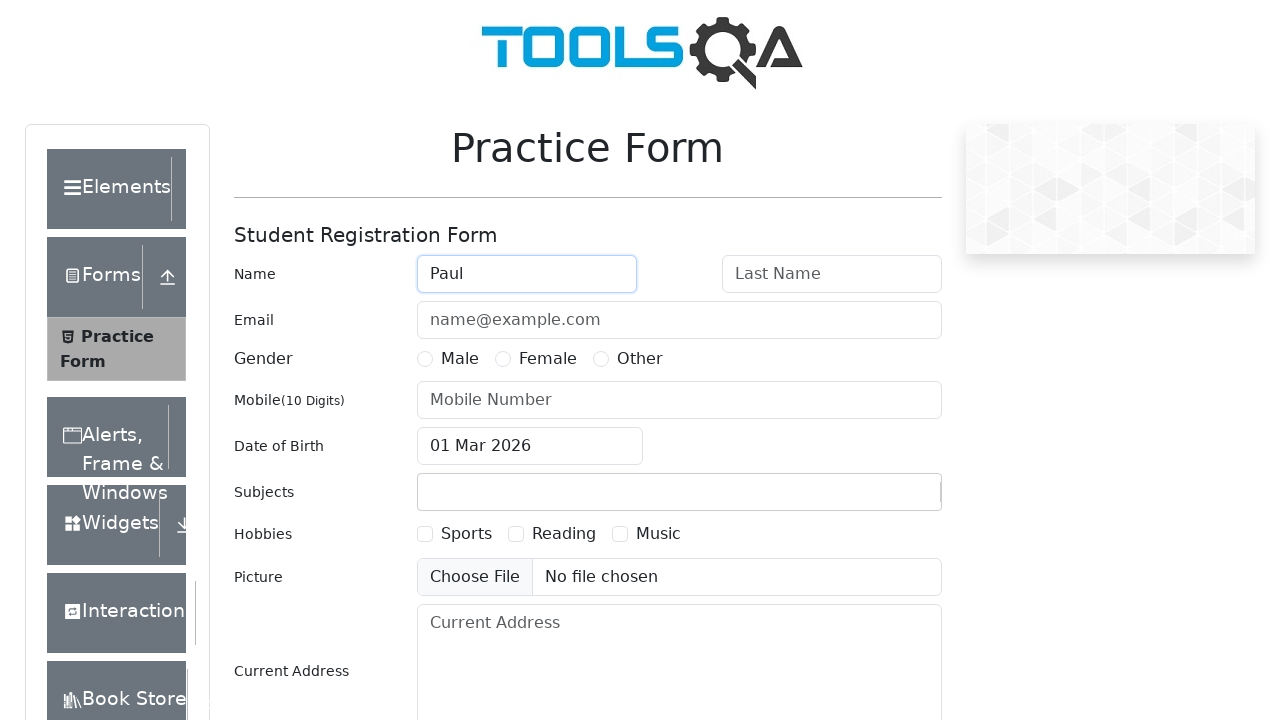

Filled last name field with 'Richardson' on #lastName
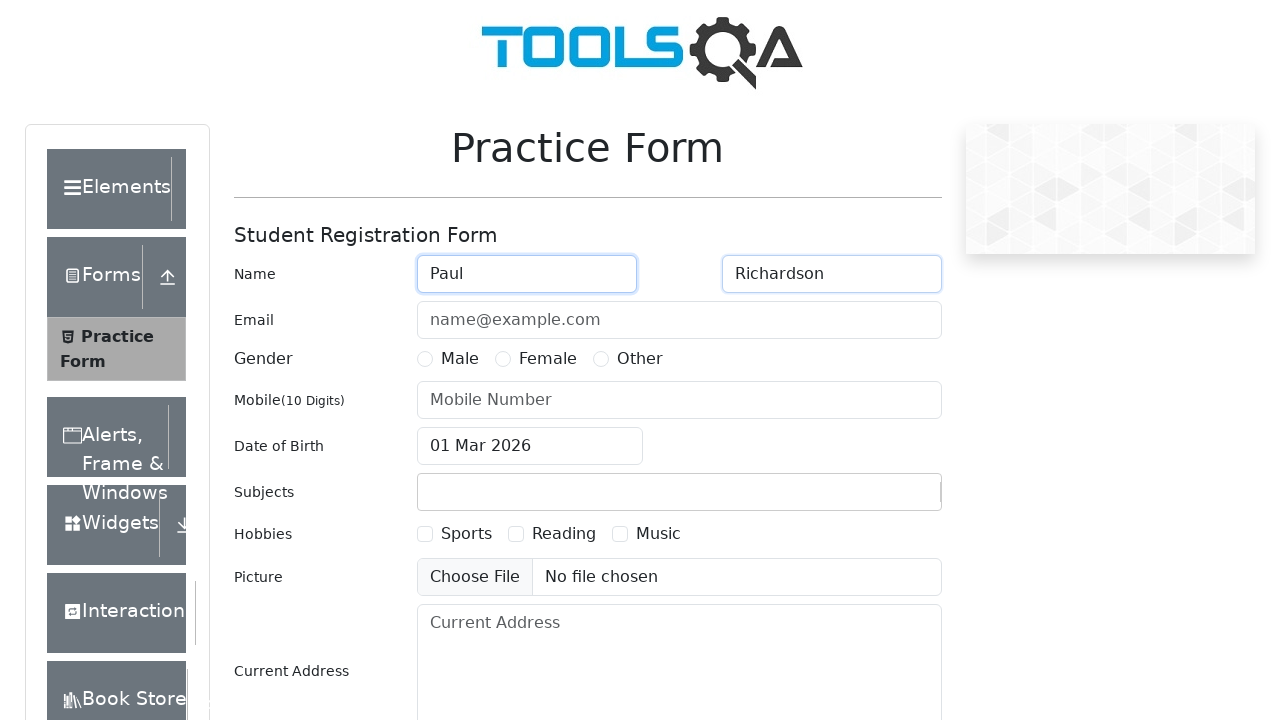

Filled email field with 'paulri4@gmail.com' on #userEmail
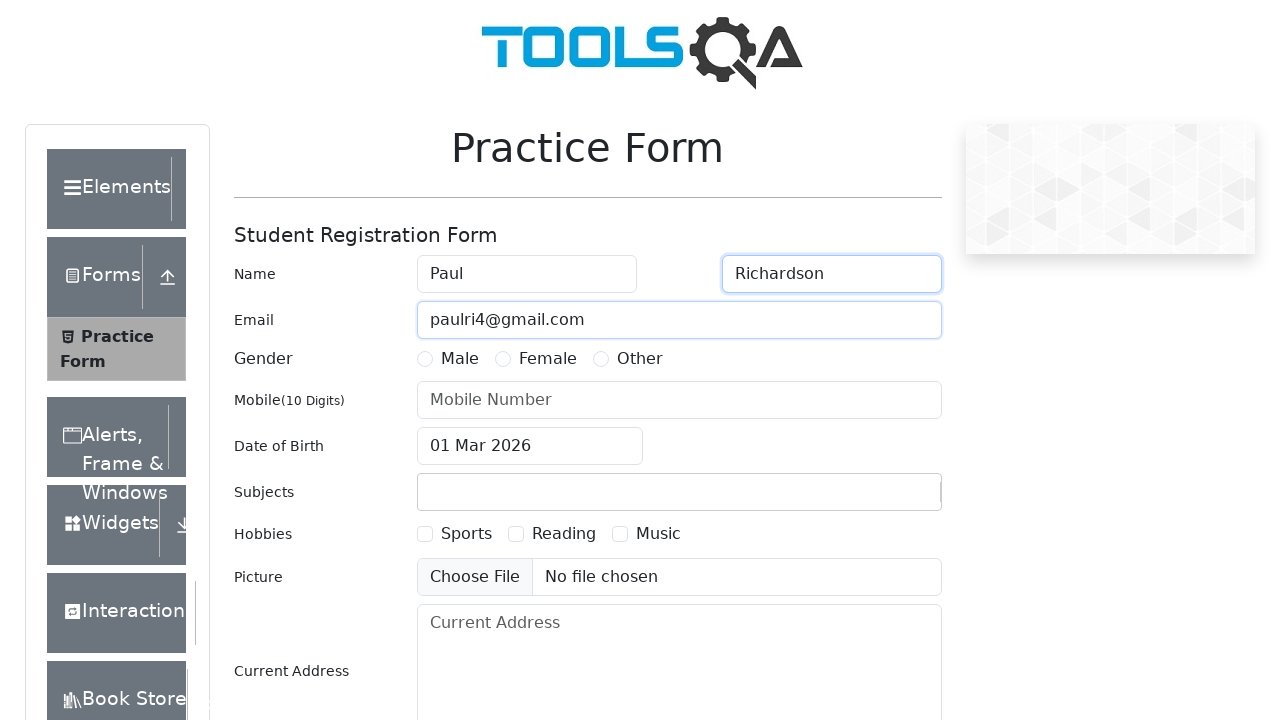

Selected Male gender option at (126, 424) on text=Male
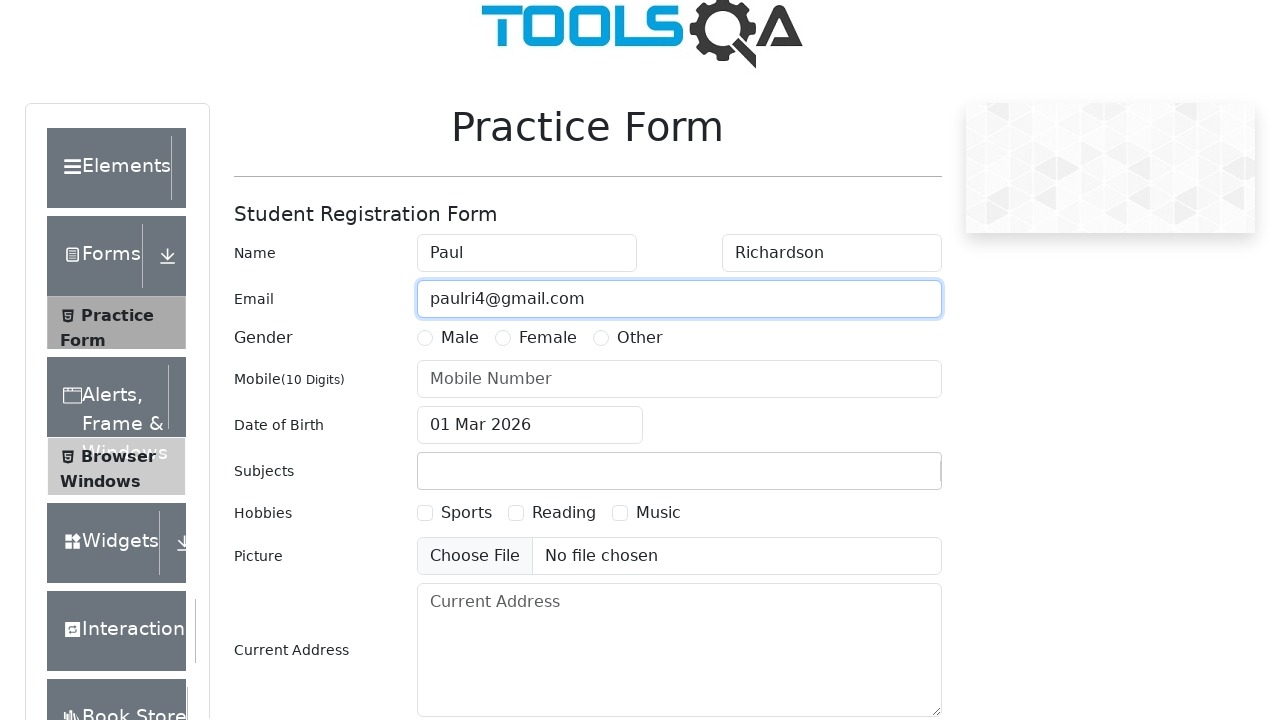

Filled phone number field with '9010003344' on #userNumber
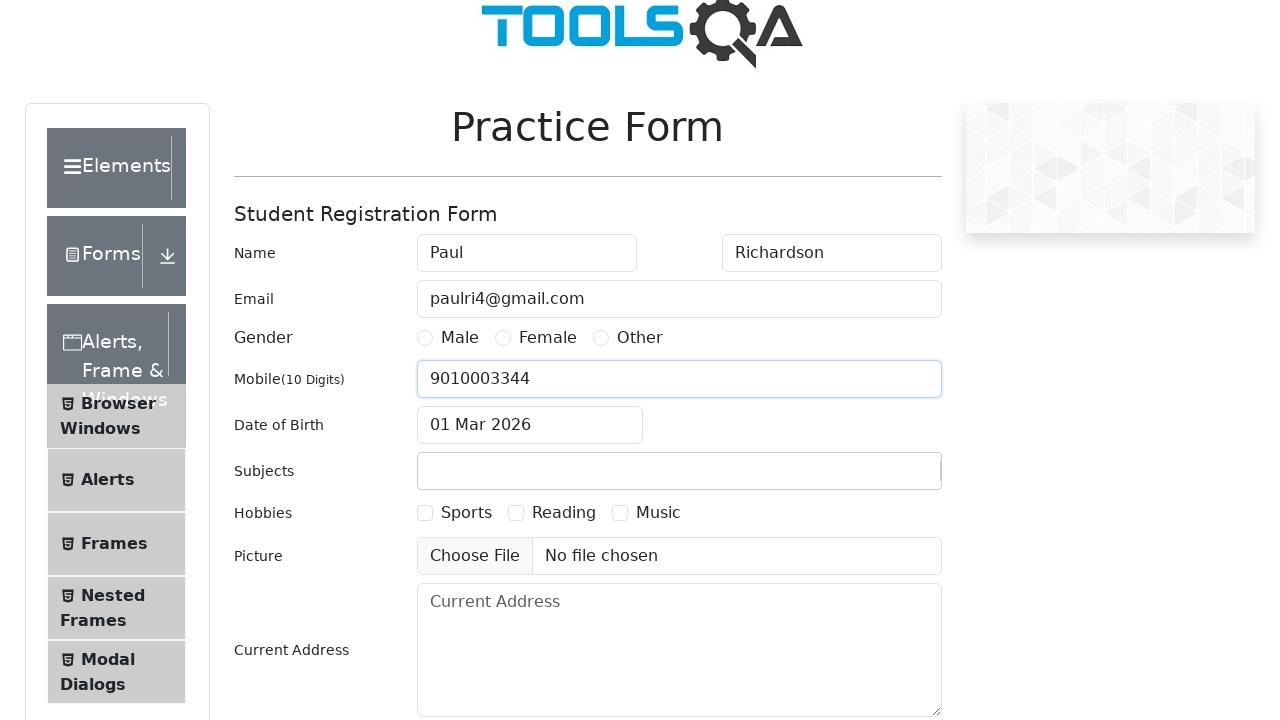

Clicked date of birth input to open date picker at (530, 425) on #dateOfBirthInput
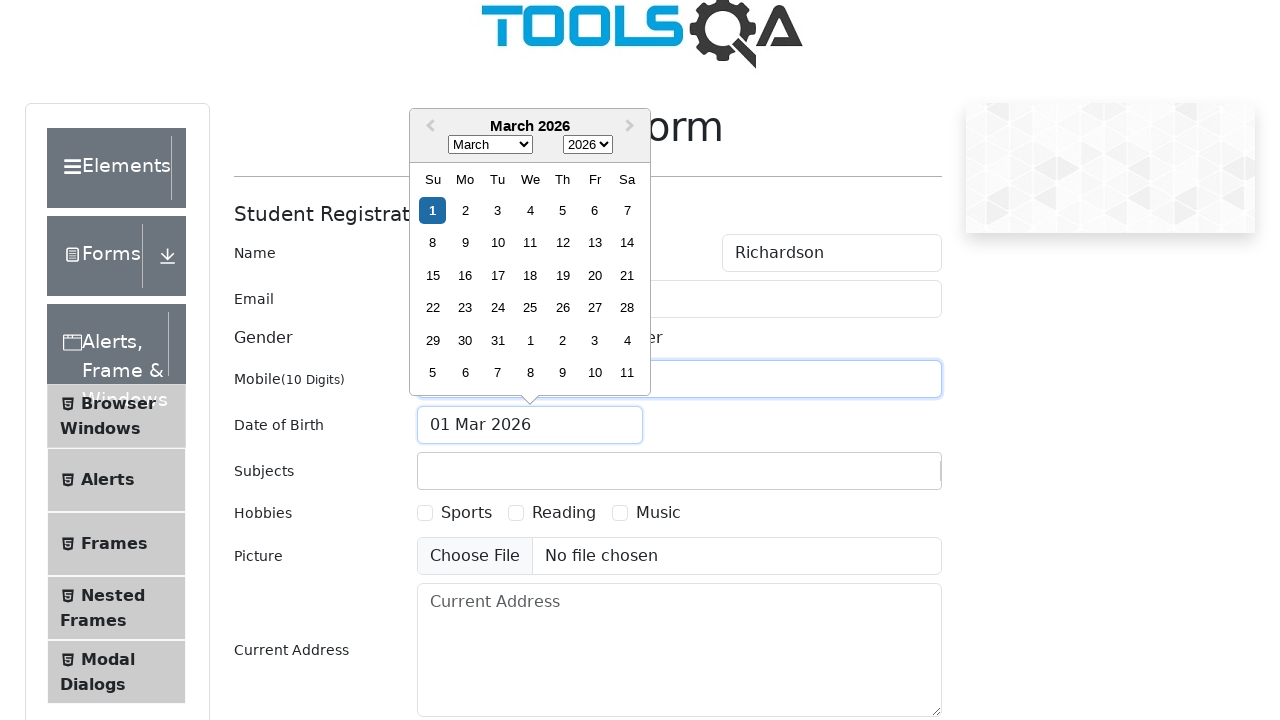

Clicked month dropdown in date picker at (490, 145) on .react-datepicker__month-select
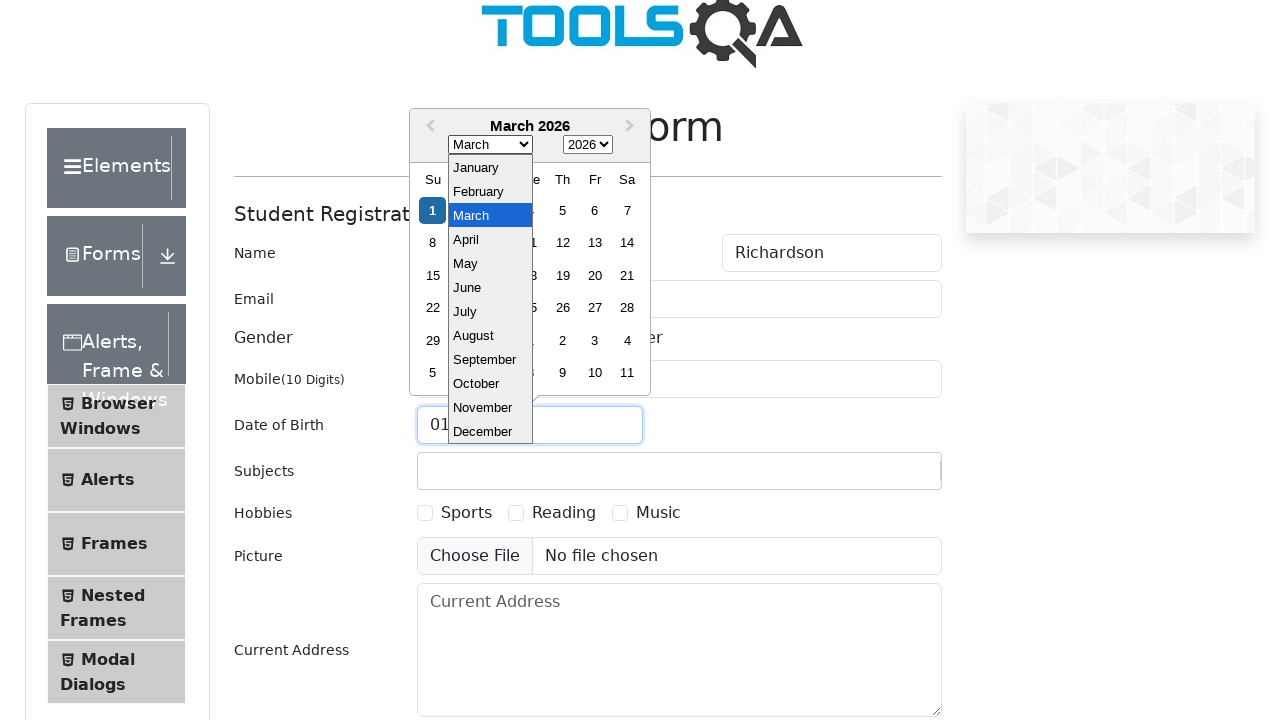

Selected October from month dropdown on .react-datepicker__month-select
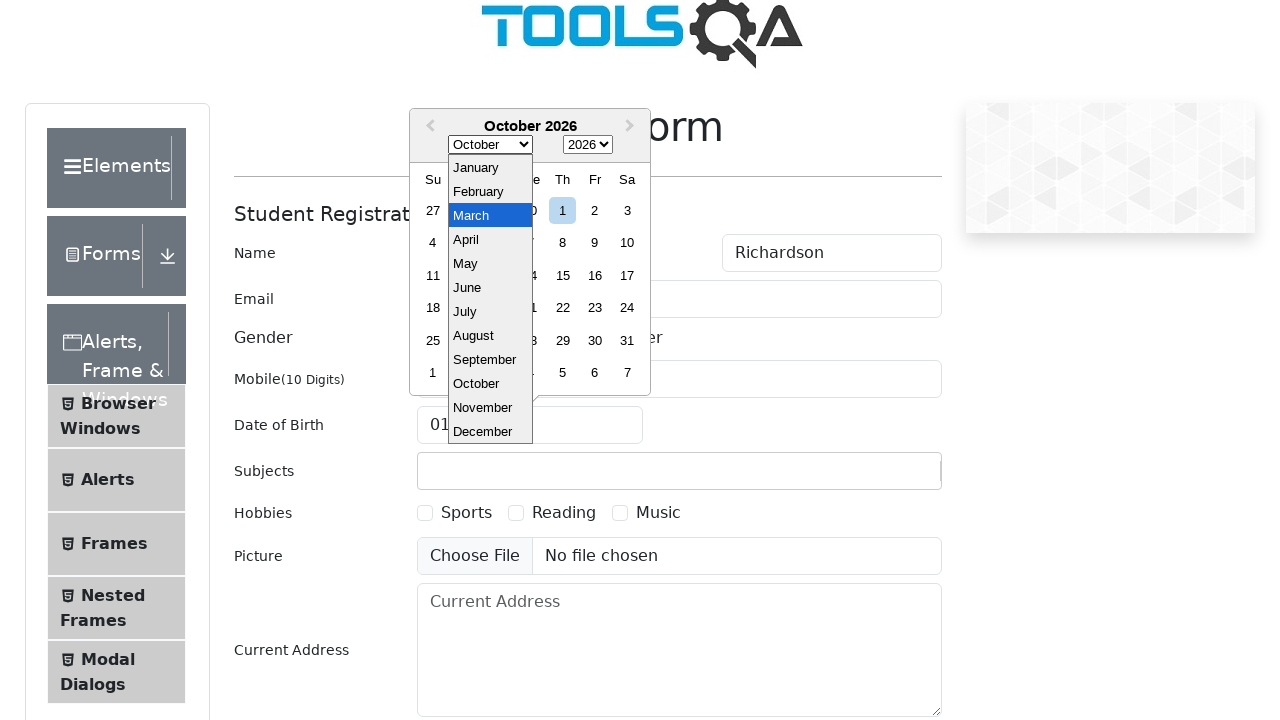

Clicked year dropdown in date picker at (588, 145) on .react-datepicker__year-select
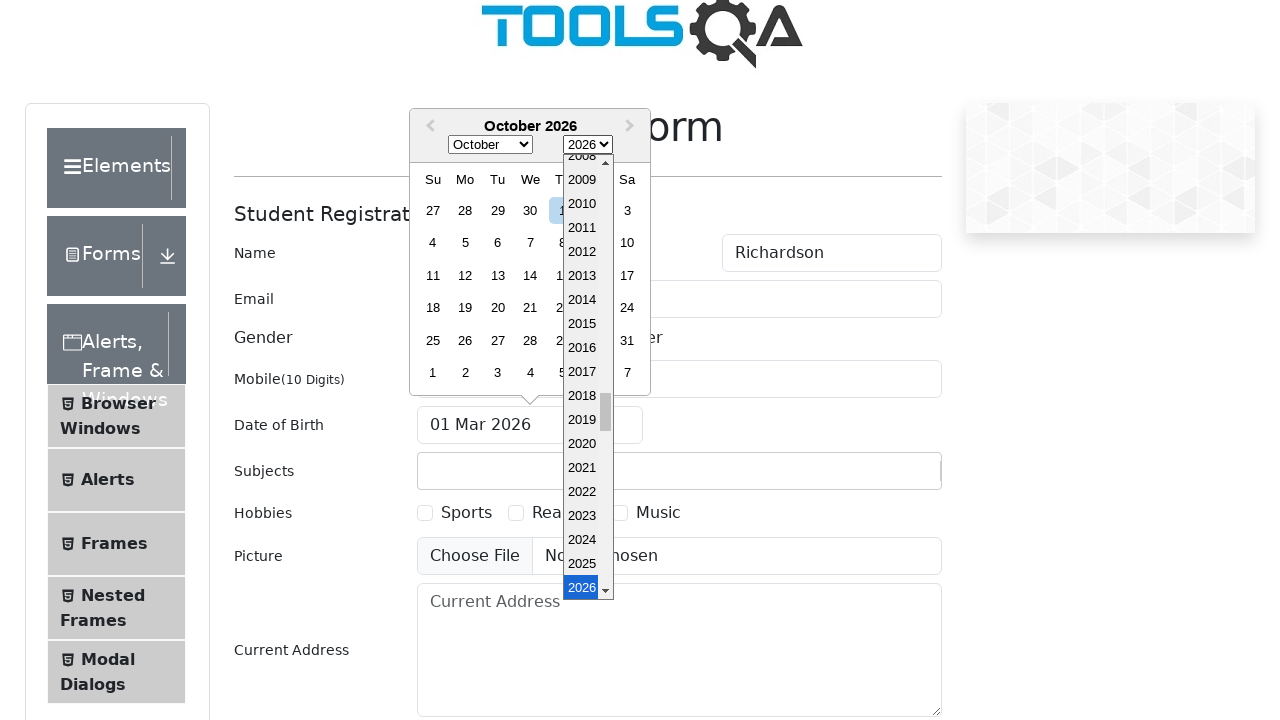

Selected 1991 from year dropdown on .react-datepicker__year-select
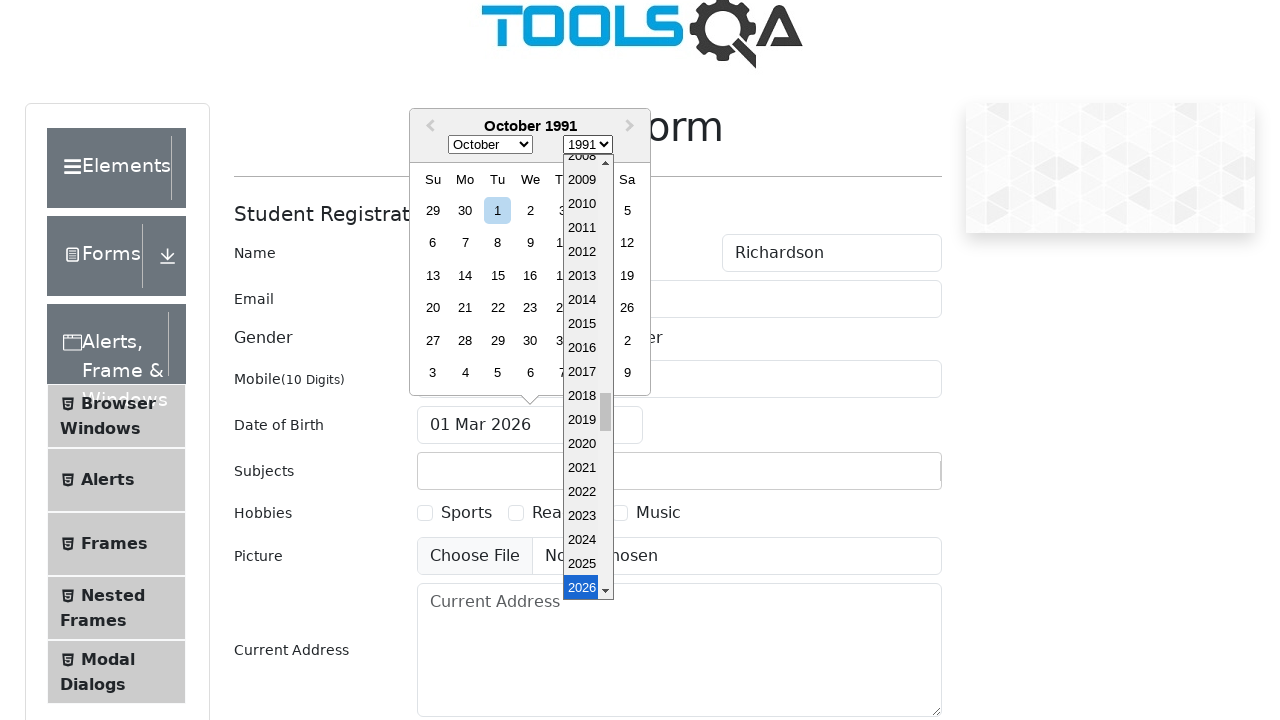

Selected day 1 from date picker at (498, 210) on .react-datepicker__day--001:not(.react-datepicker__day--outside-month)
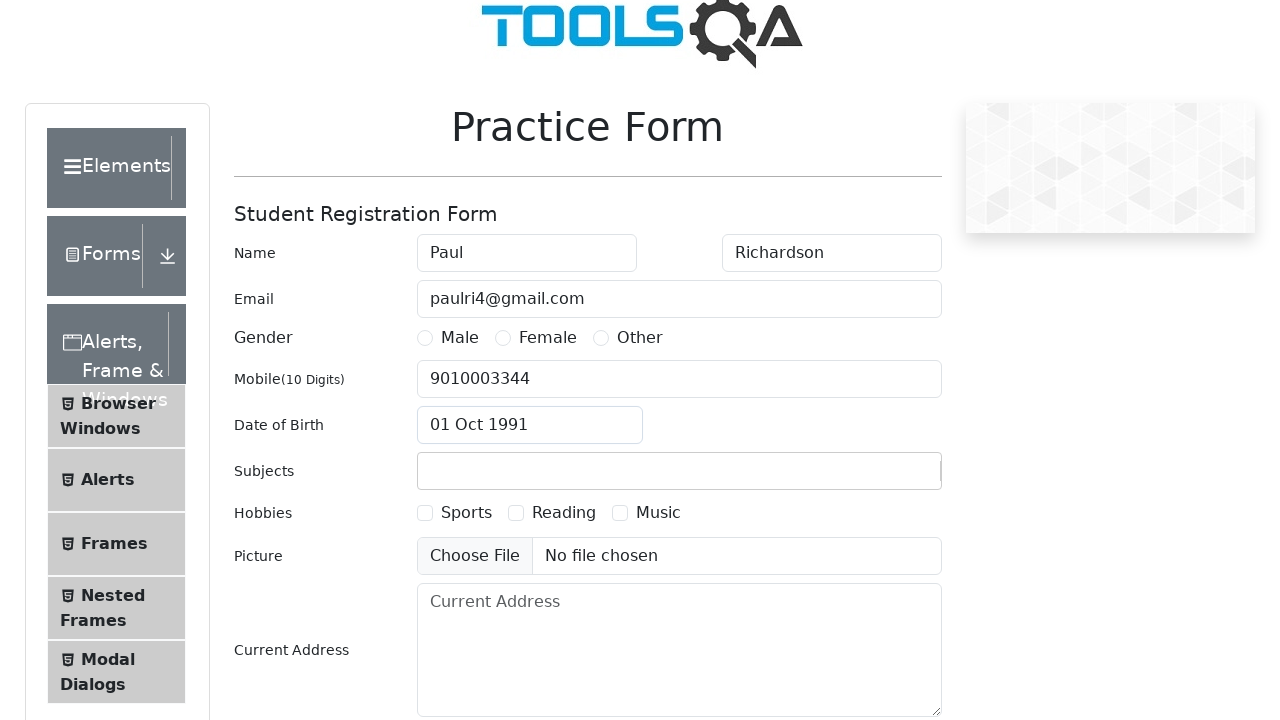

Filled subjects input with 'English' on #subjectsInput
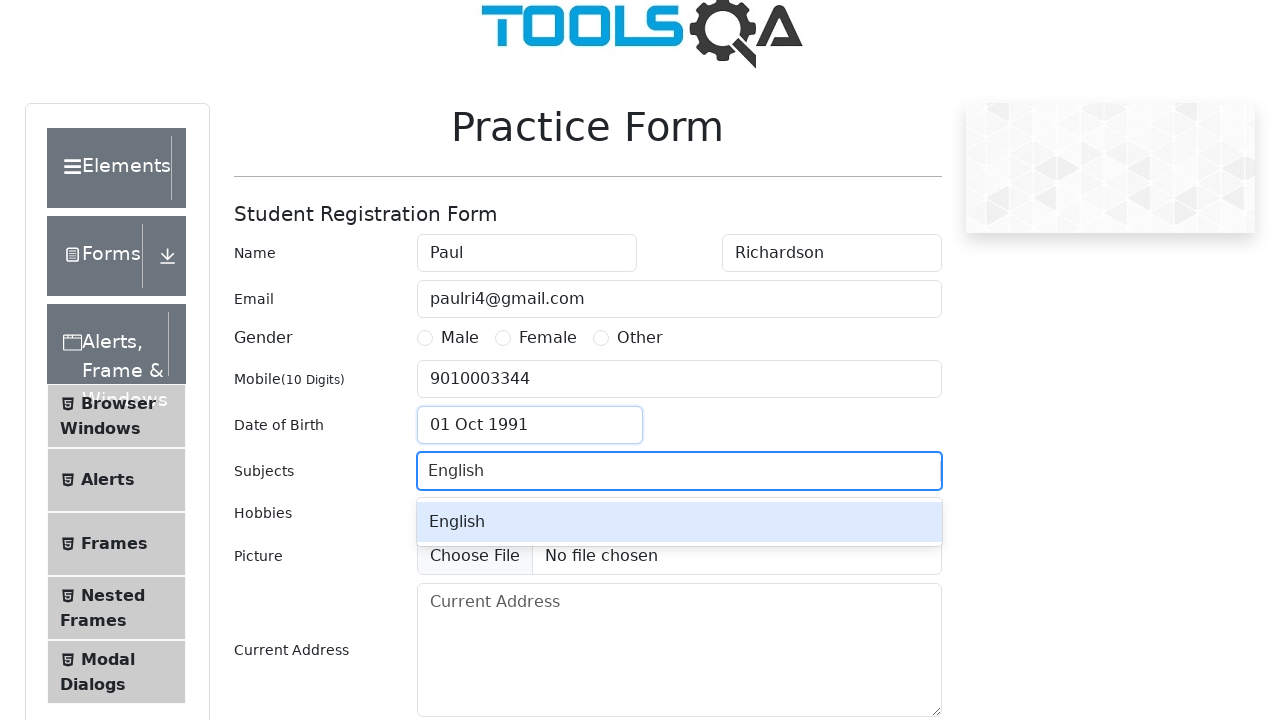

Pressed Enter to confirm subject selection on #subjectsInput
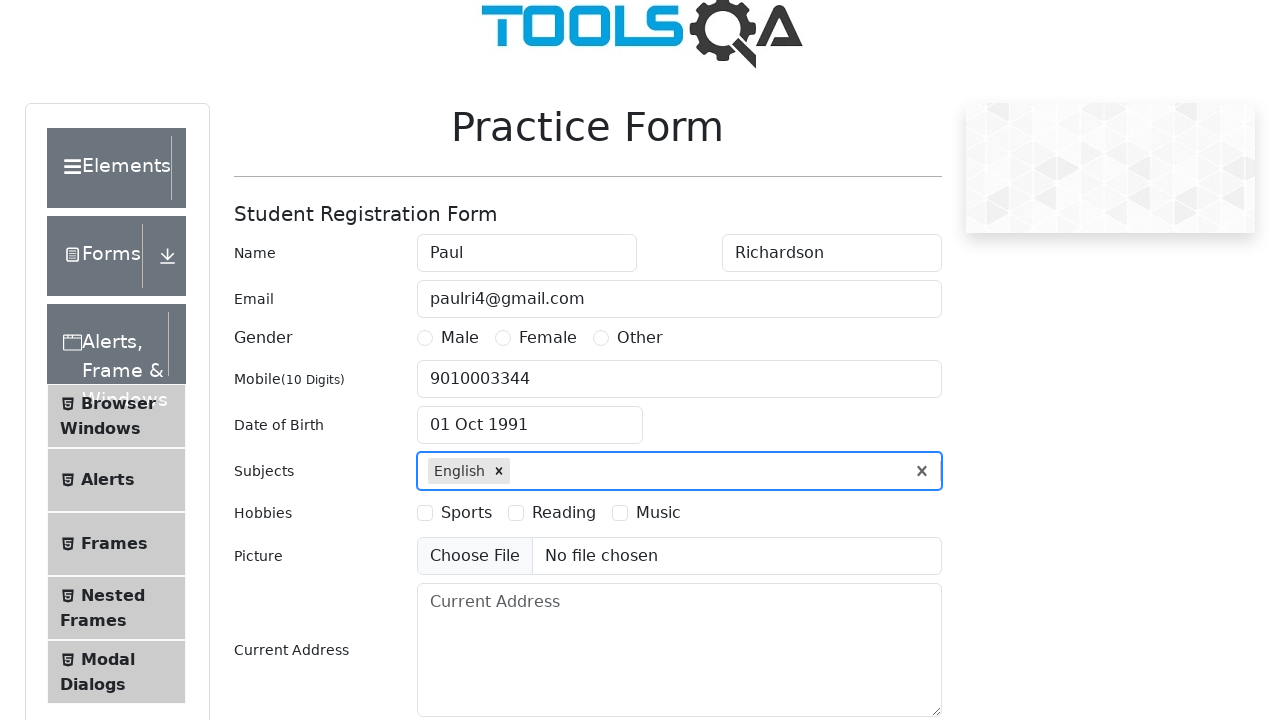

Selected Music hobby checkbox at (658, 512) on text=Music
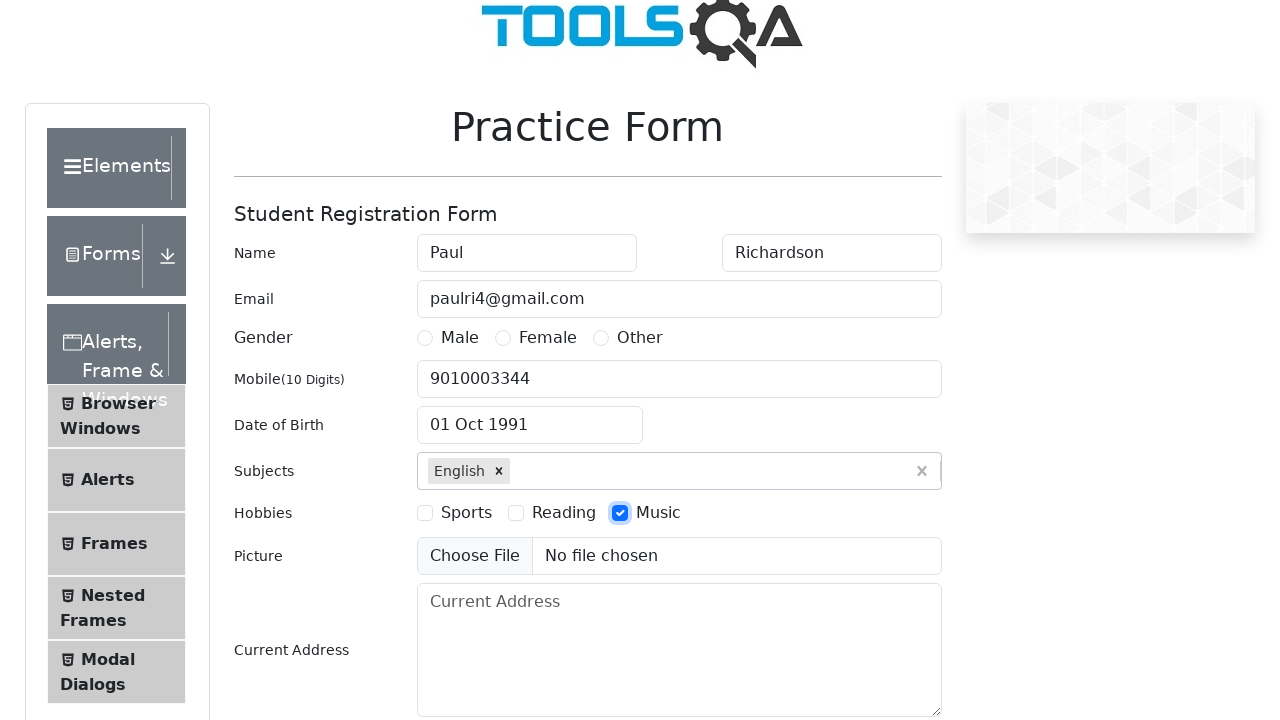

Filled current address field with '9/1 Oakstreet, Portland, USA' on #currentAddress
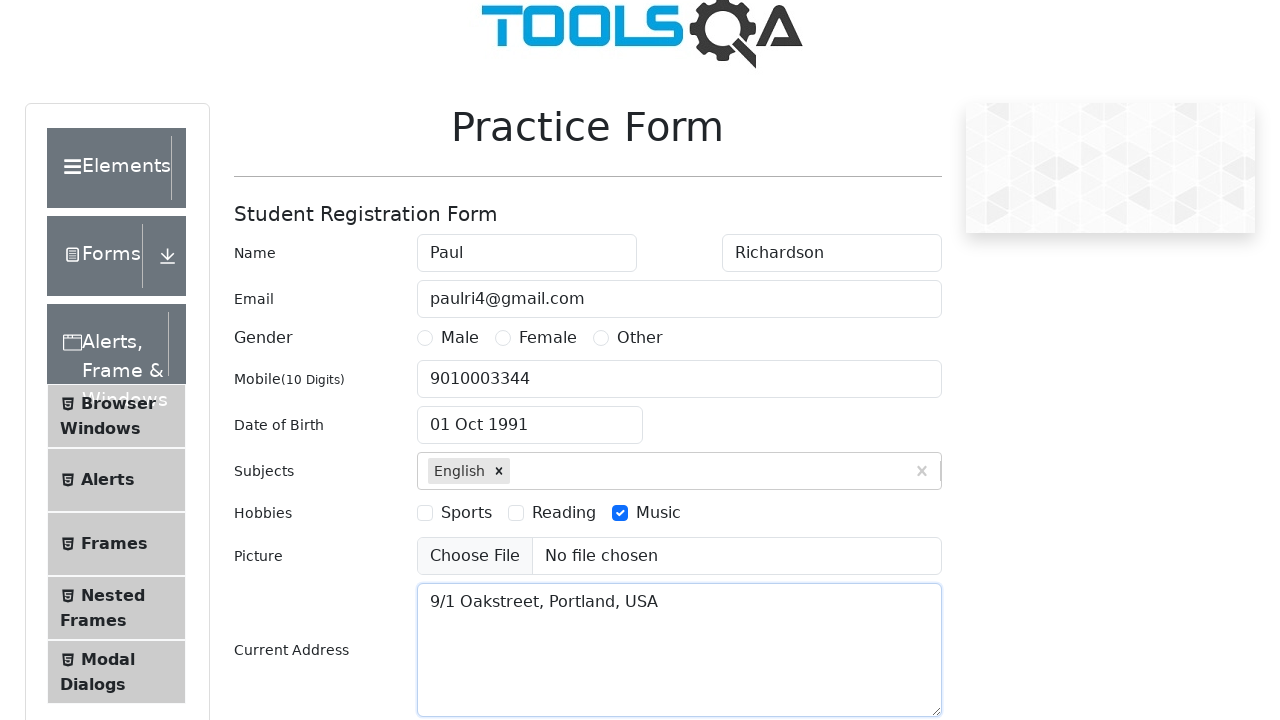

Clicked submit button to submit the form at (885, 433) on #submit
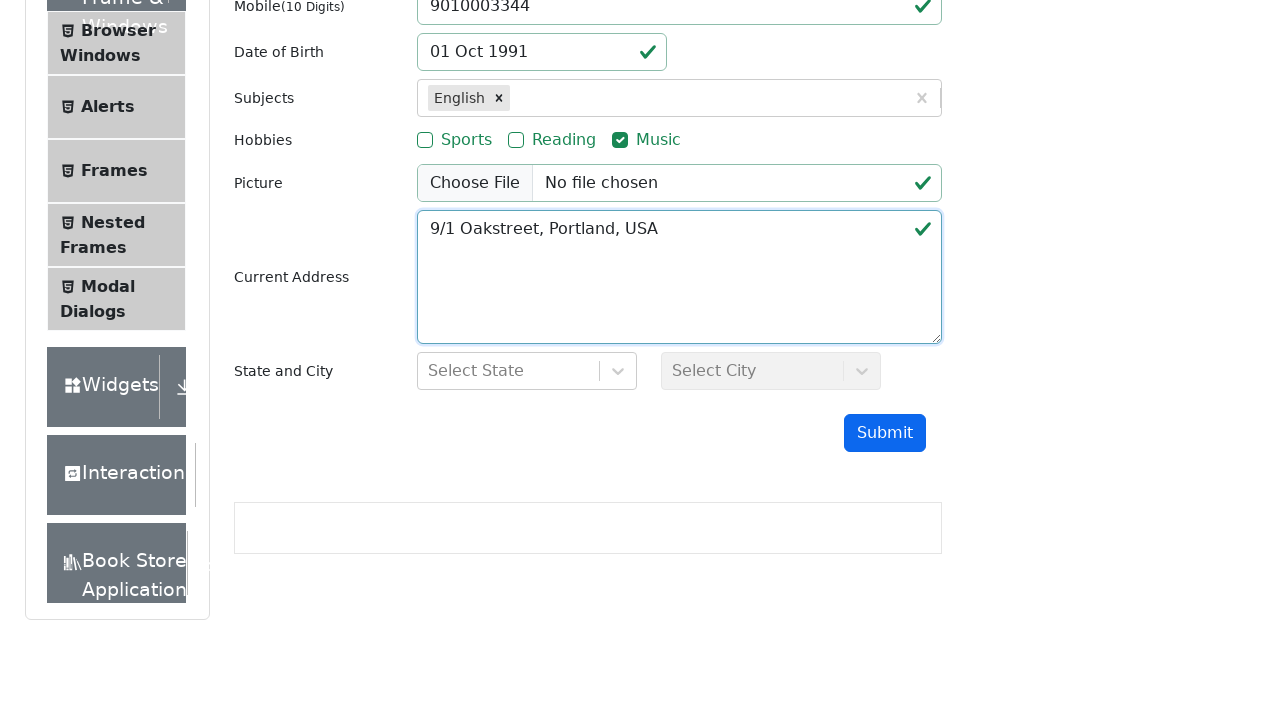

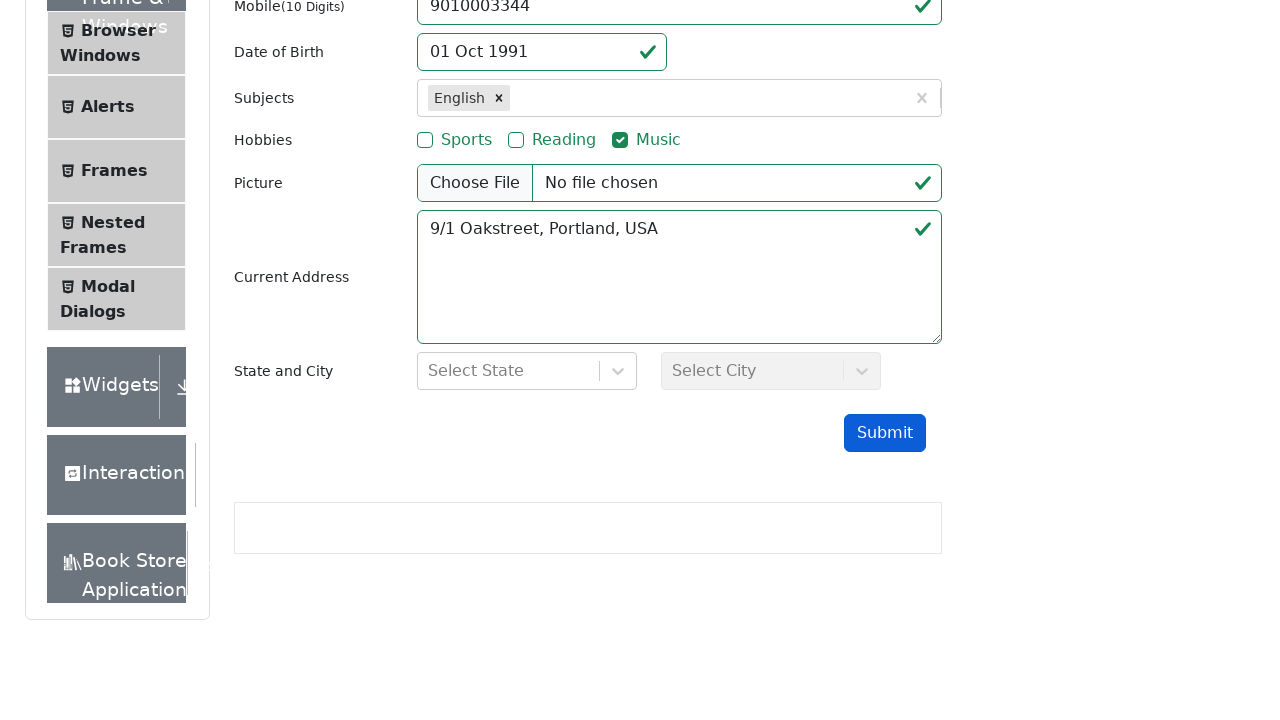